Tests closing a fake alert dialog by clicking the OK button.

Starting URL: https://testpages.eviltester.com/styled/alerts/fake-alert-test.html

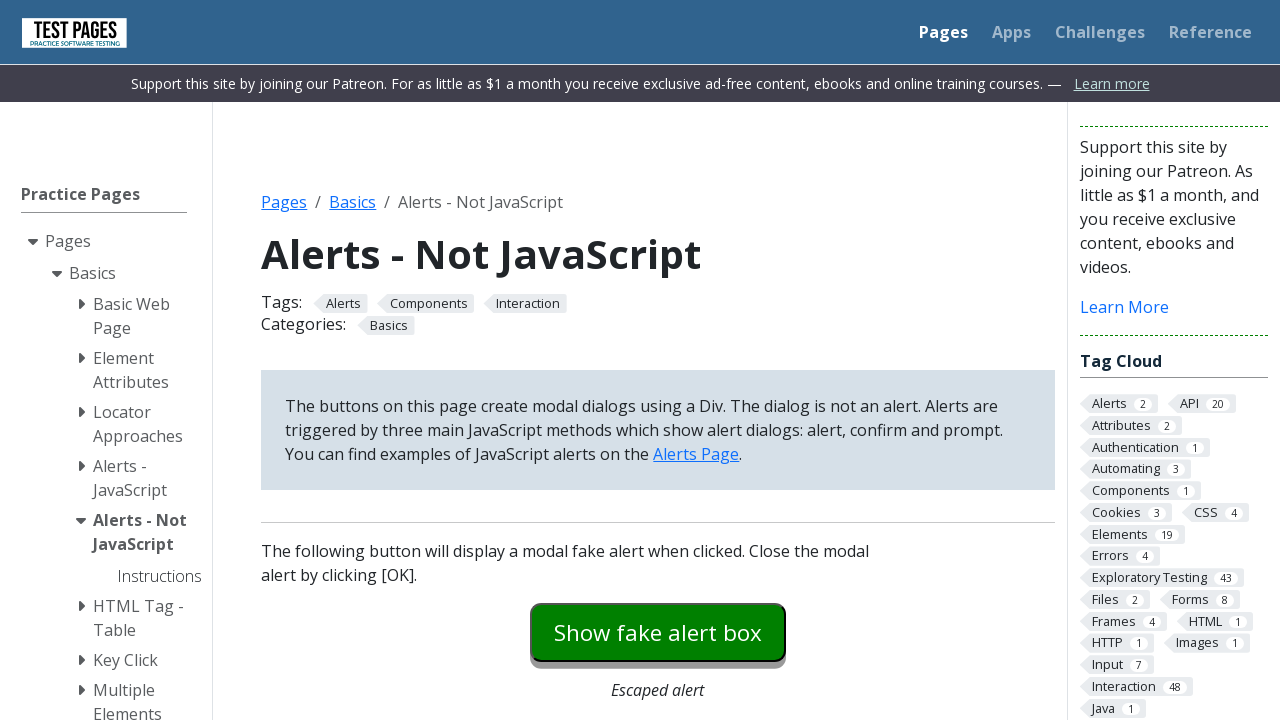

Clicked fake alert button to open dialog at (658, 632) on #fakealert
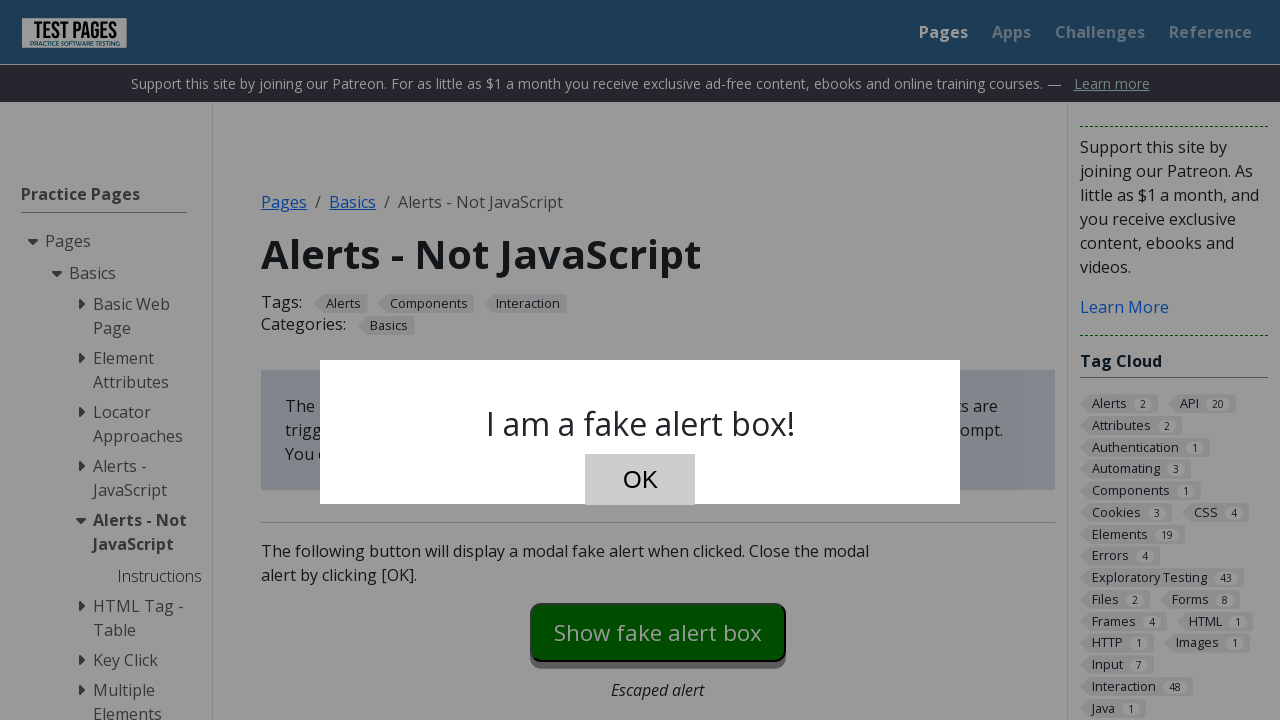

Fake alert dialog text became visible
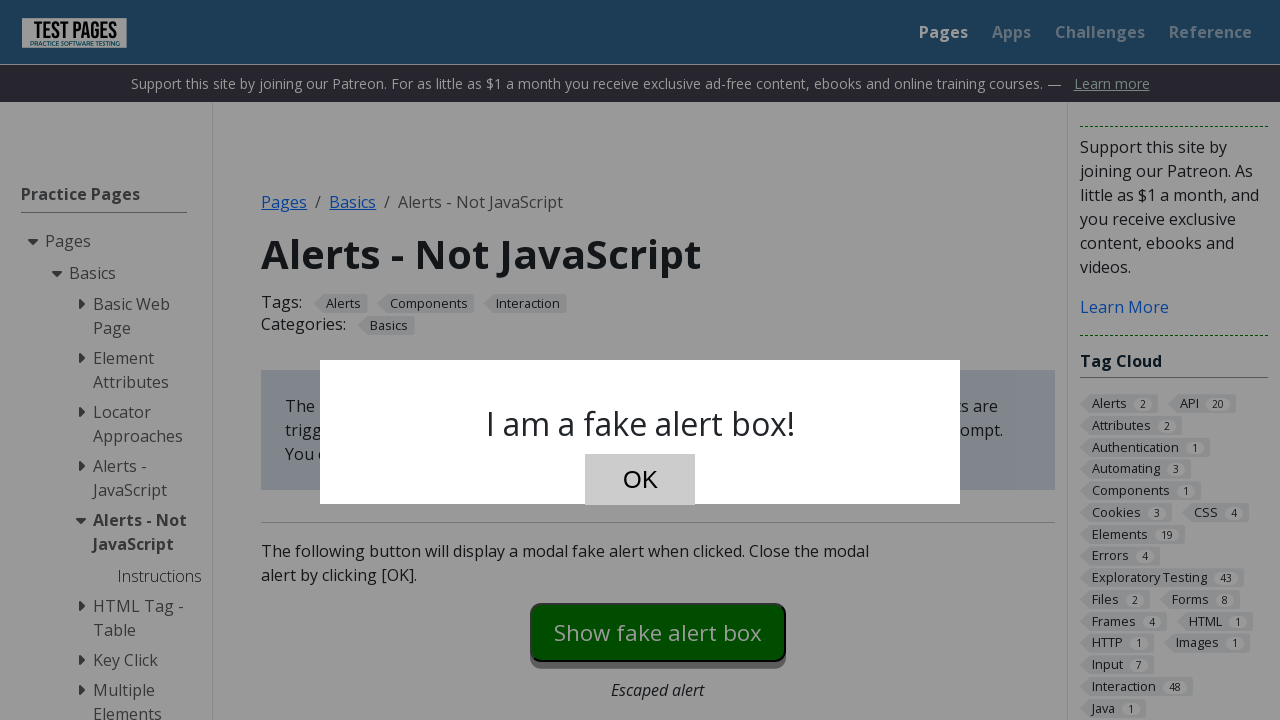

Clicked OK button to close fake alert dialog at (640, 480) on #dialog-ok
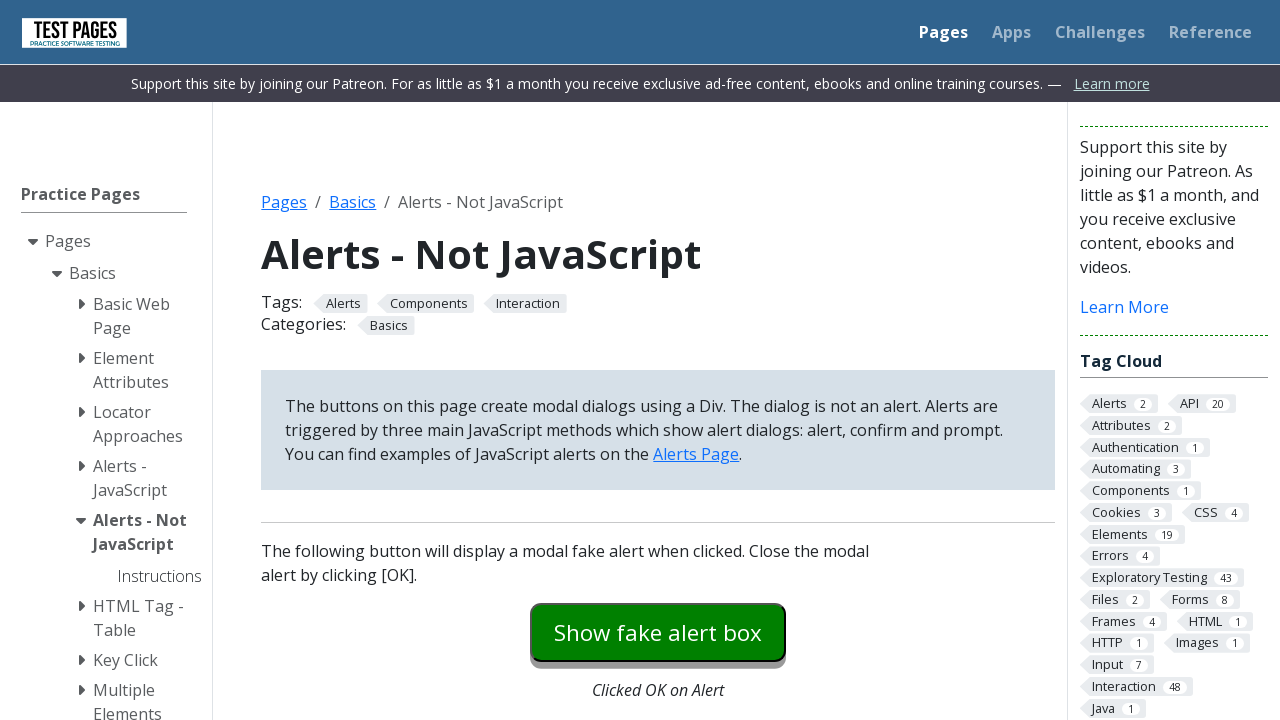

Fake alert dialog closed and text is hidden
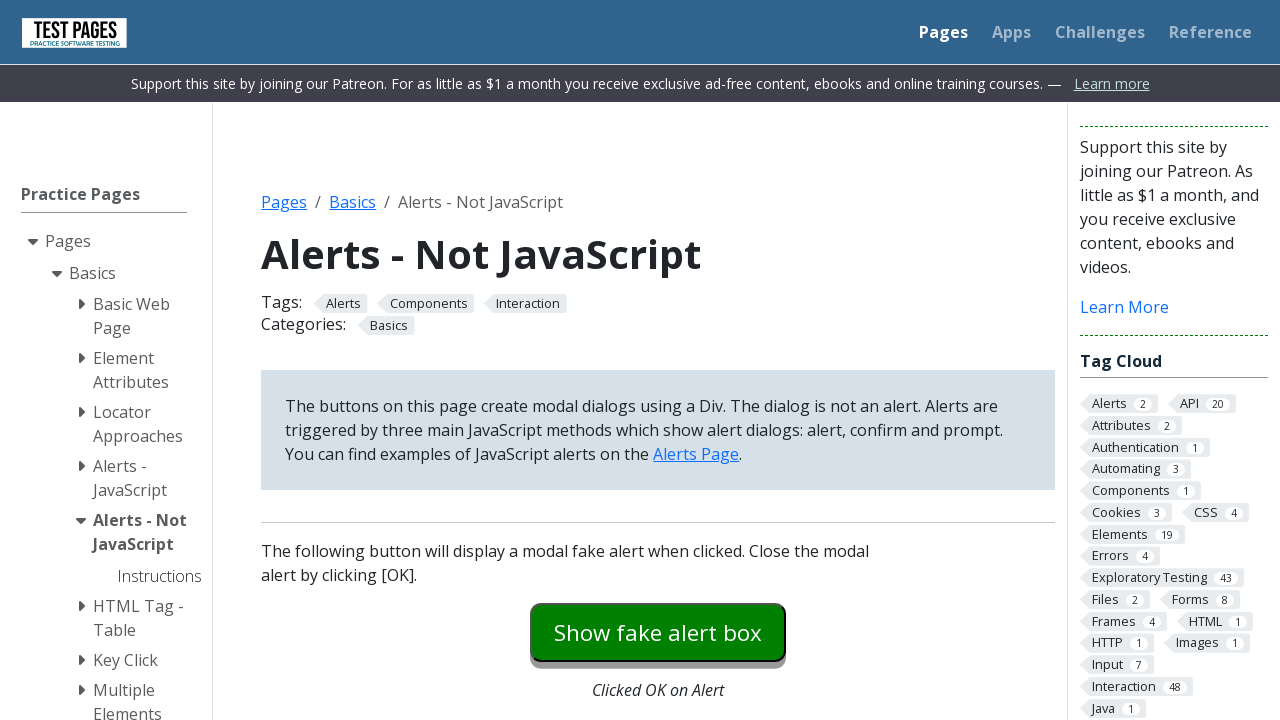

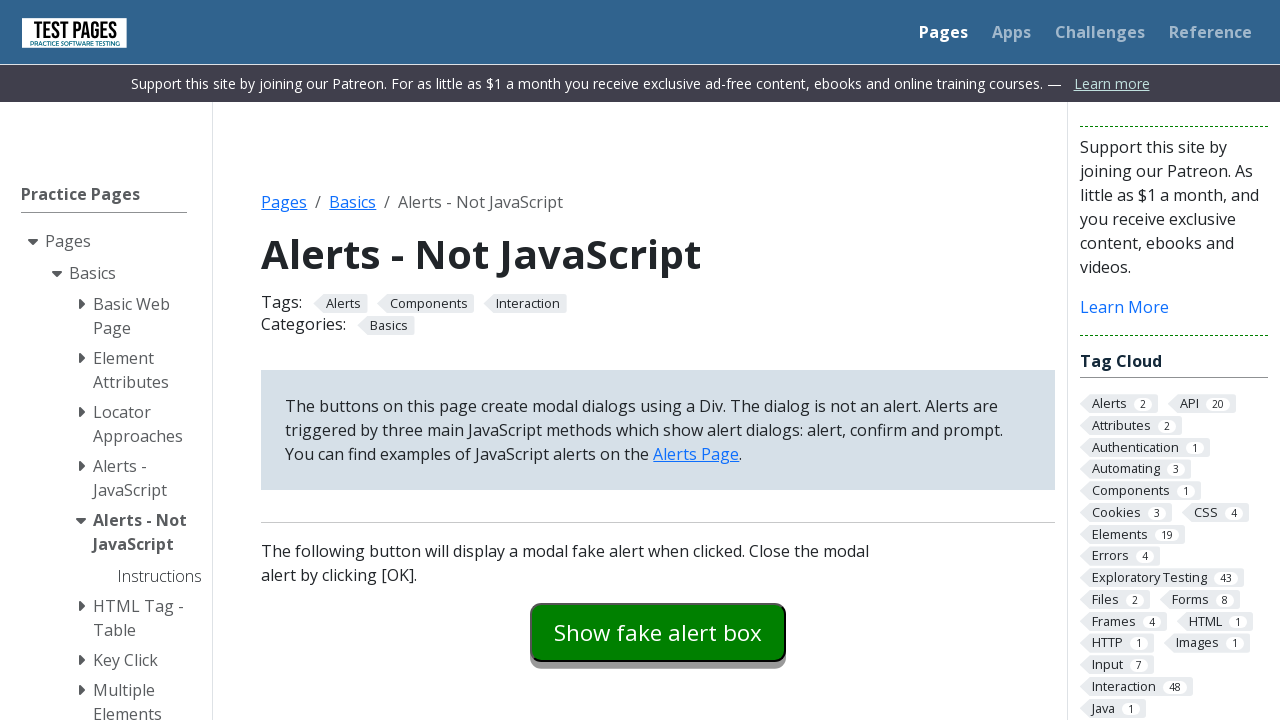